Tests multi-window handling by opening a new tab, navigating to a different page to get text content, then switching back to fill a form field

Starting URL: https://rahulshettyacademy.com/angularpractice/

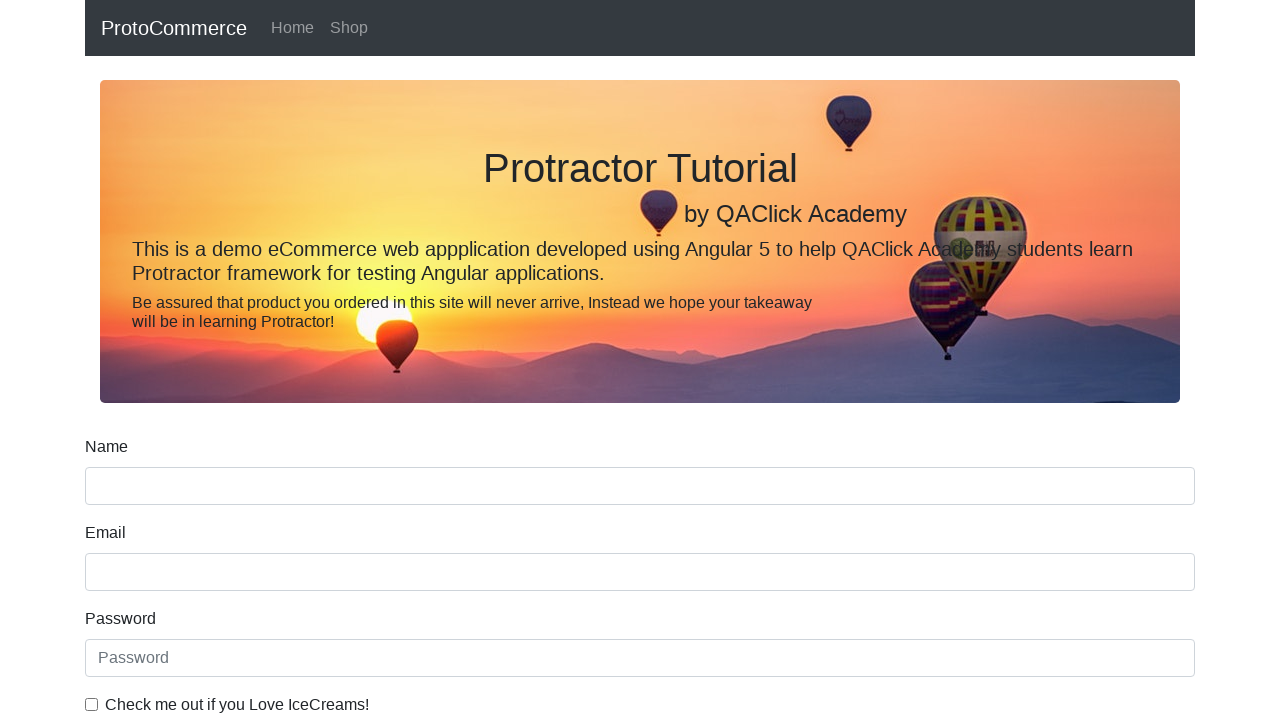

Stored reference to original page
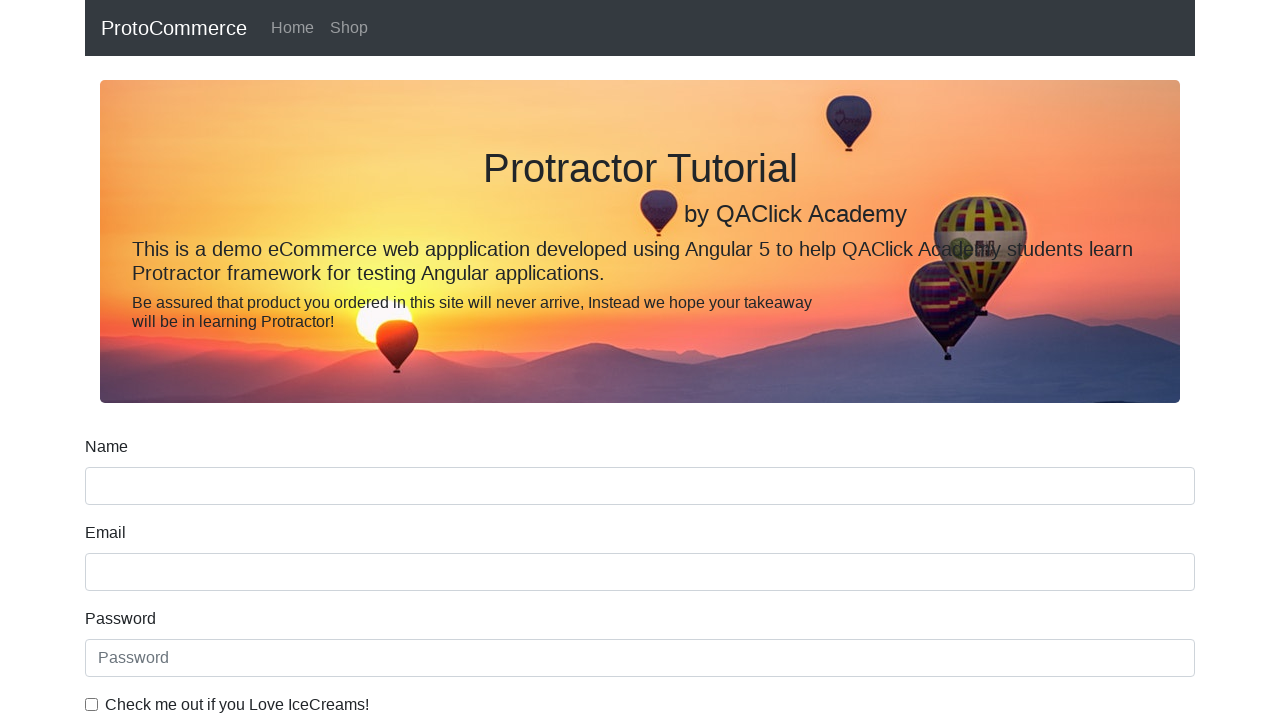

Opened a new tab
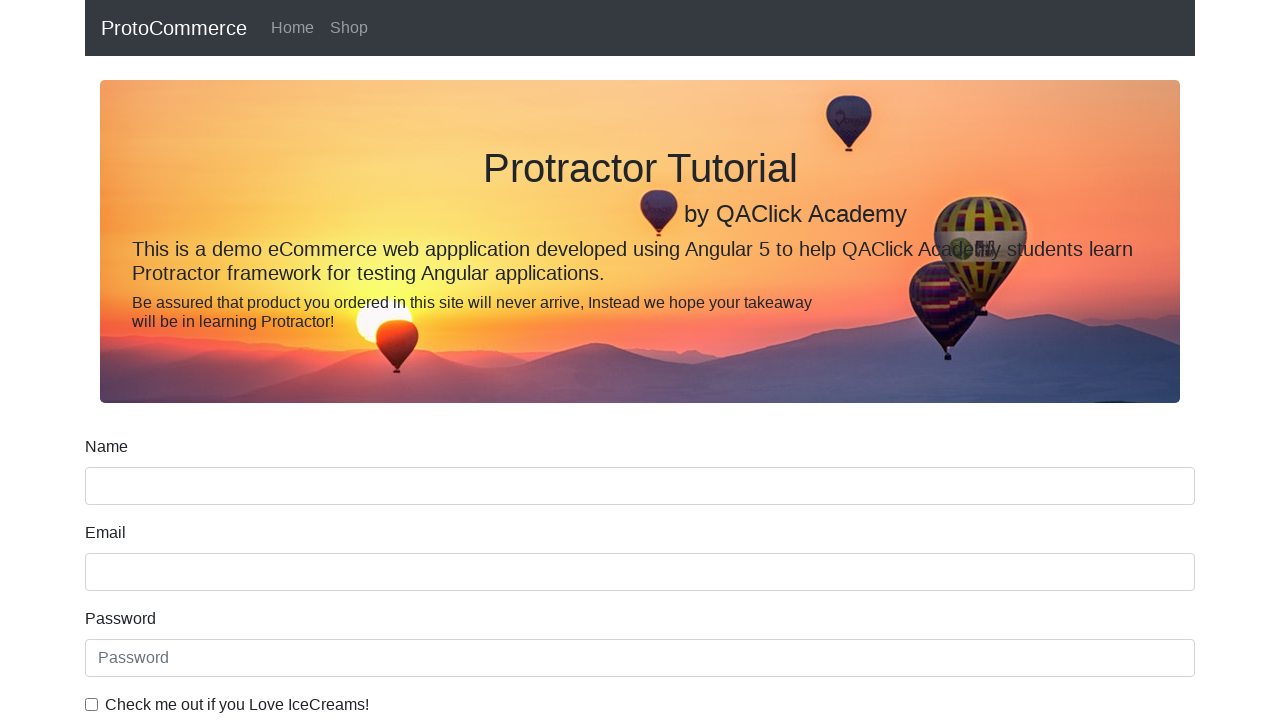

Navigated new tab to https://rahulshettyacademy.com/
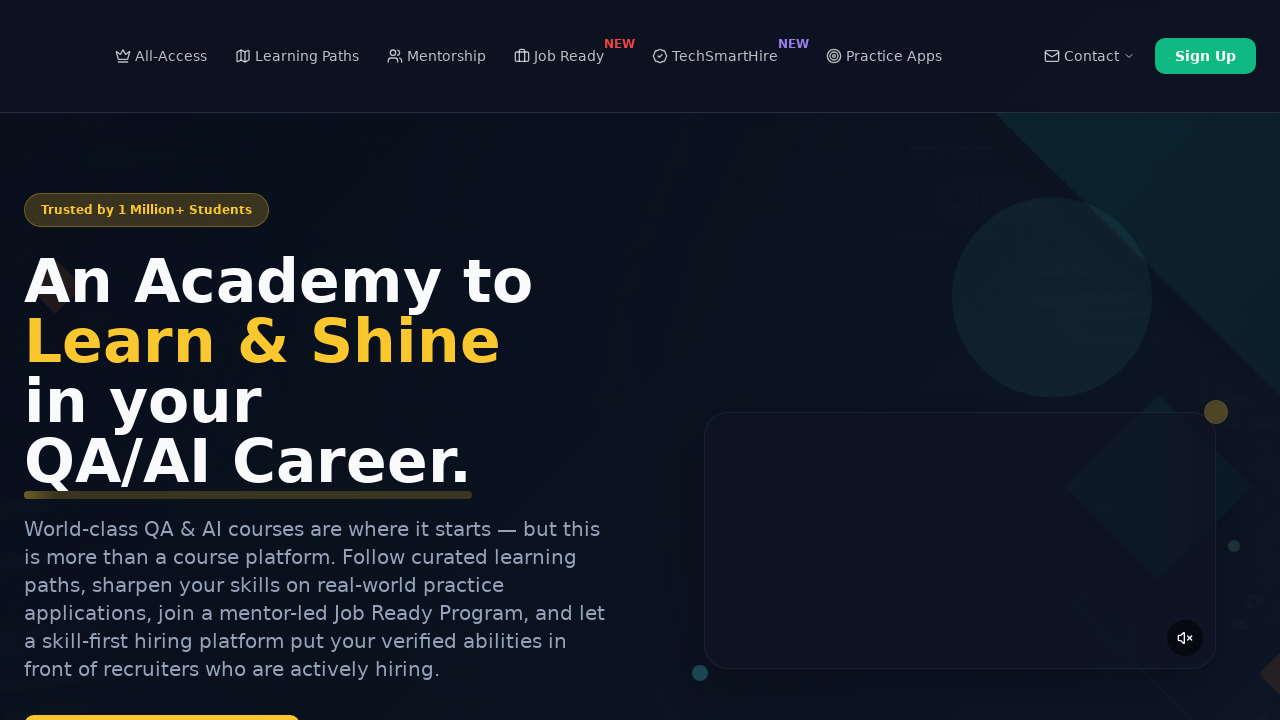

Located course links on the page
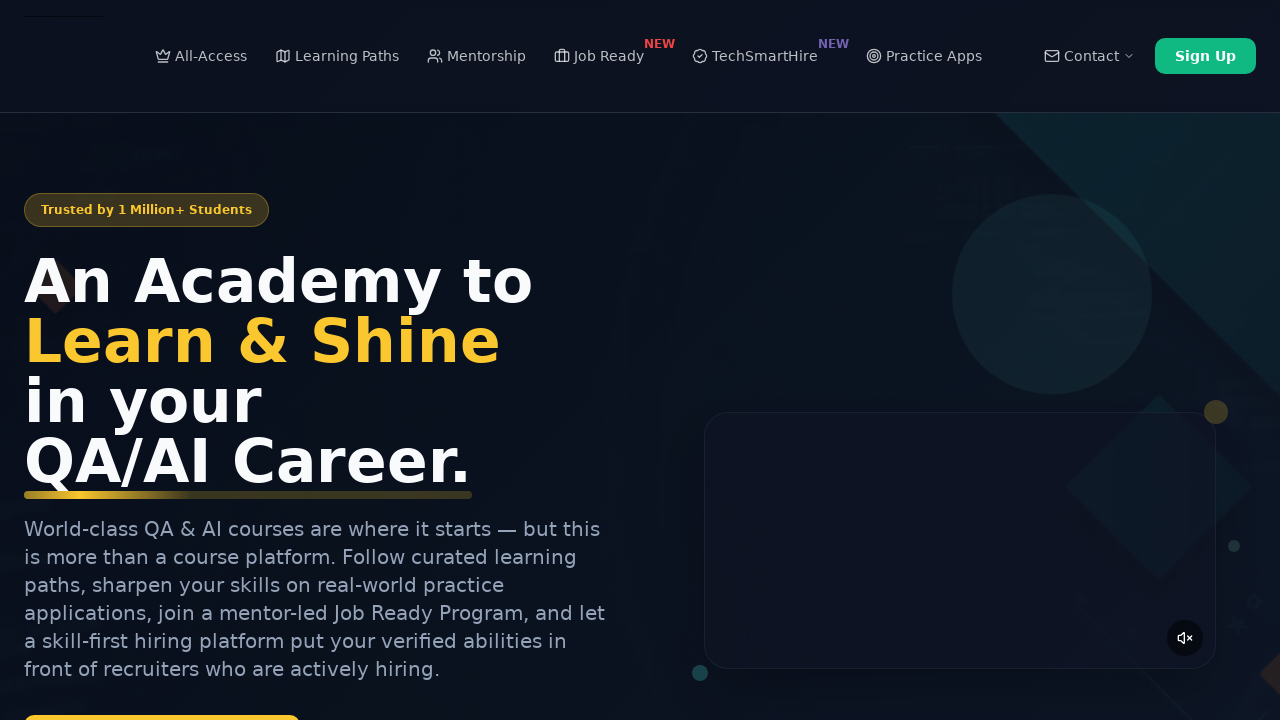

Extracted text from second course link: 'Playwright Testing'
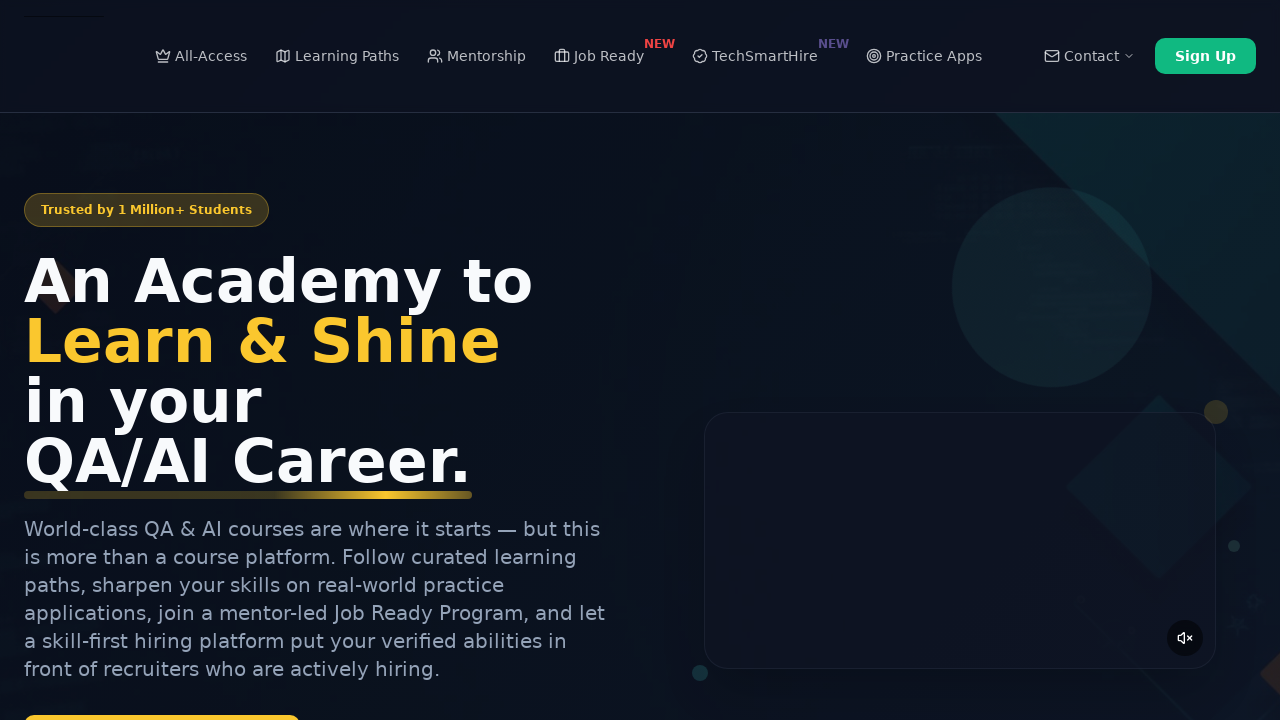

Closed the new tab
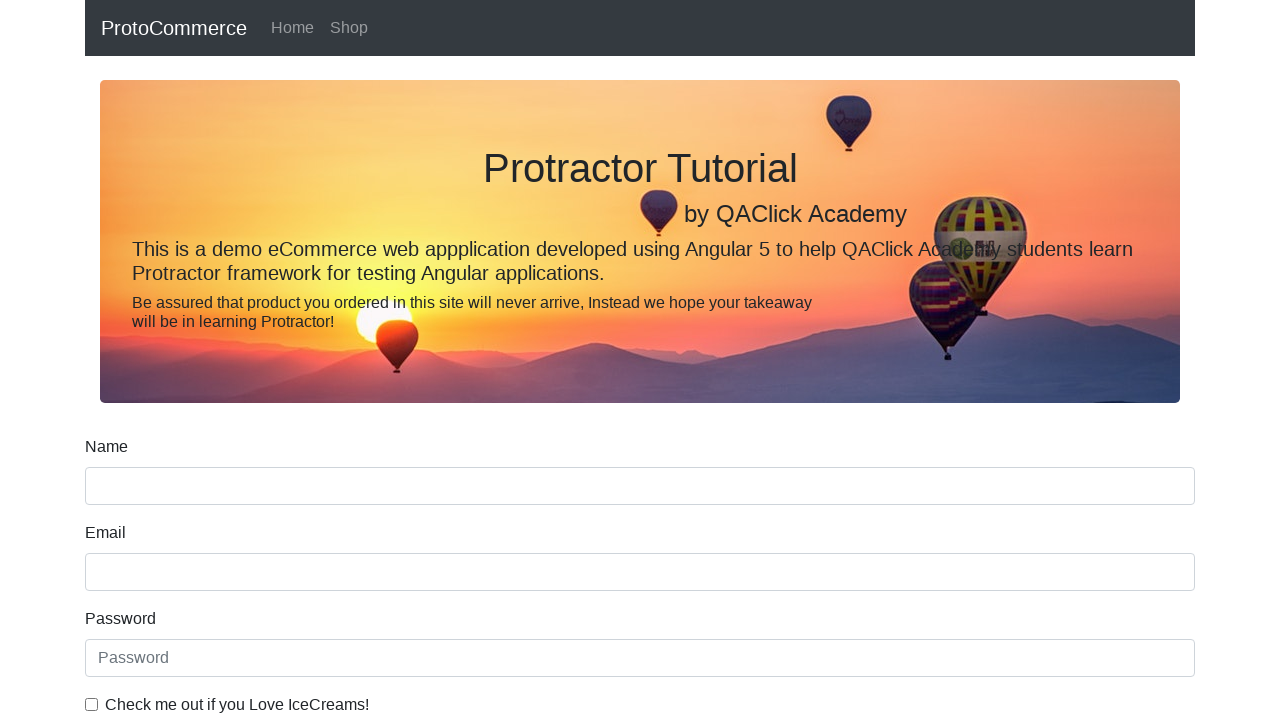

Filled name field in original page with extracted course text: 'Playwright Testing' on input[name='name']
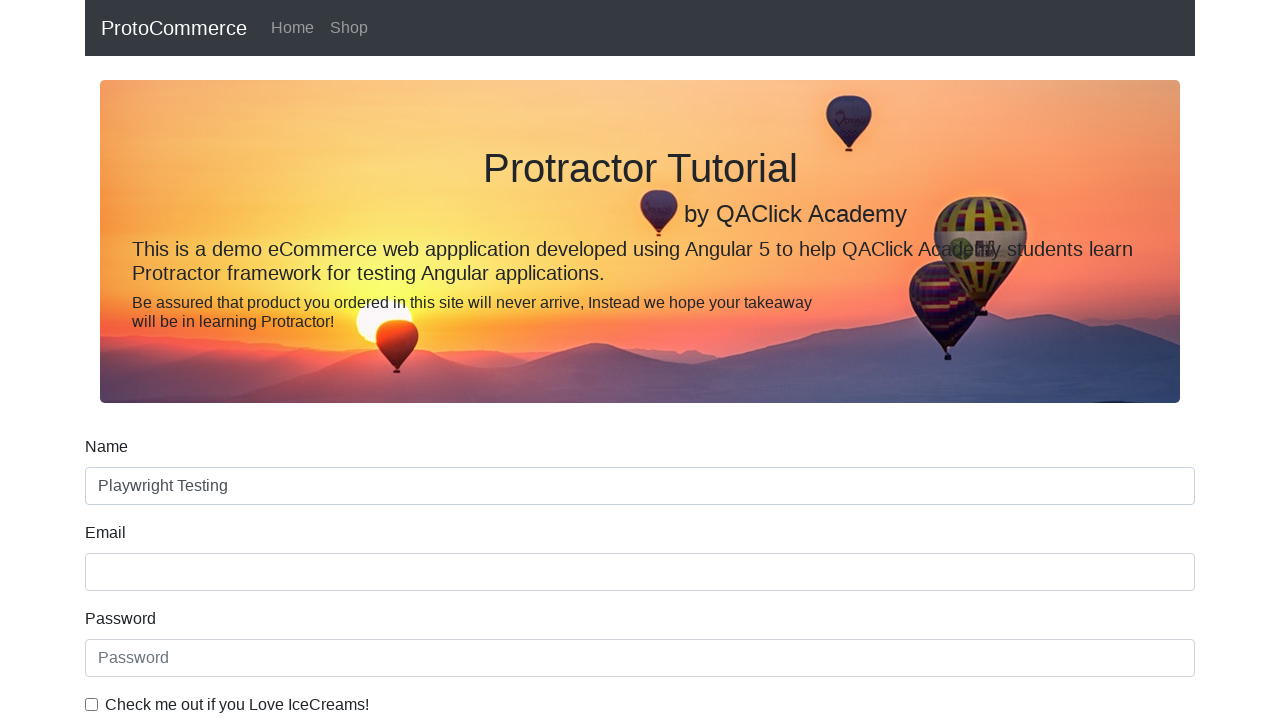

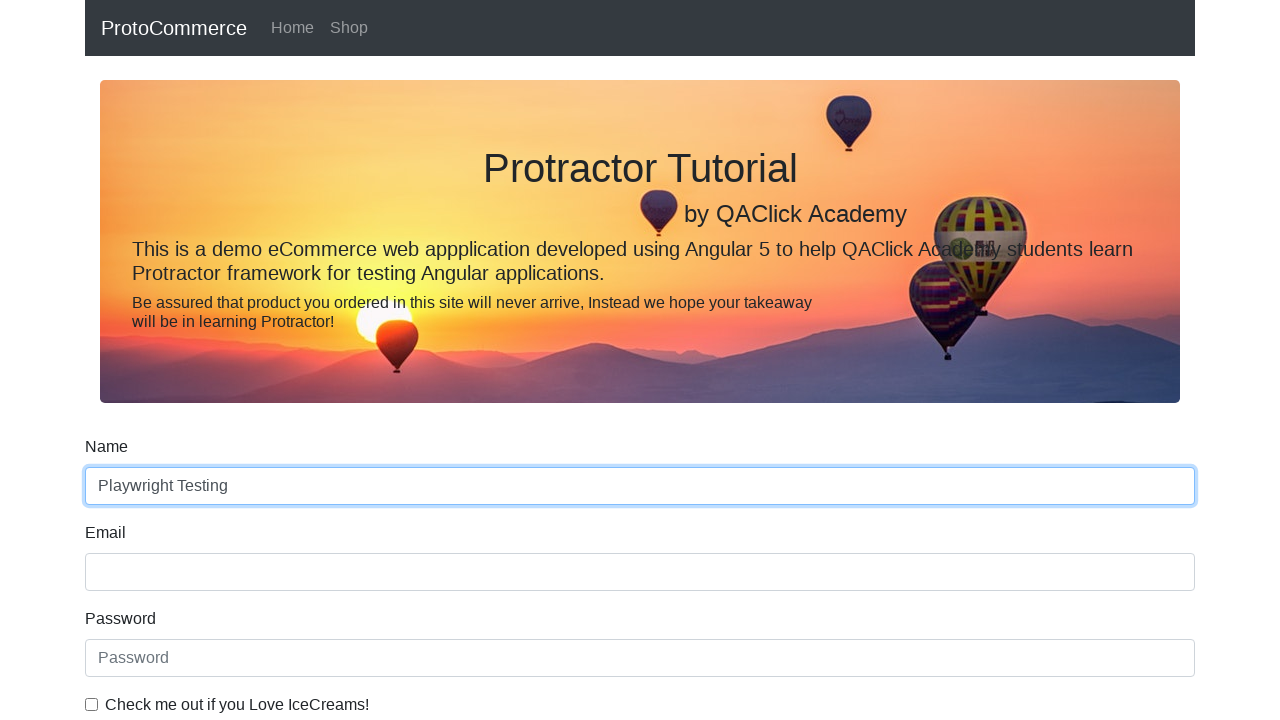